Tests footer link navigation by opening each link in the first column of the footer section in new tabs and verifying they load properly

Starting URL: https://rahulshettyacademy.com/AutomationPractice/

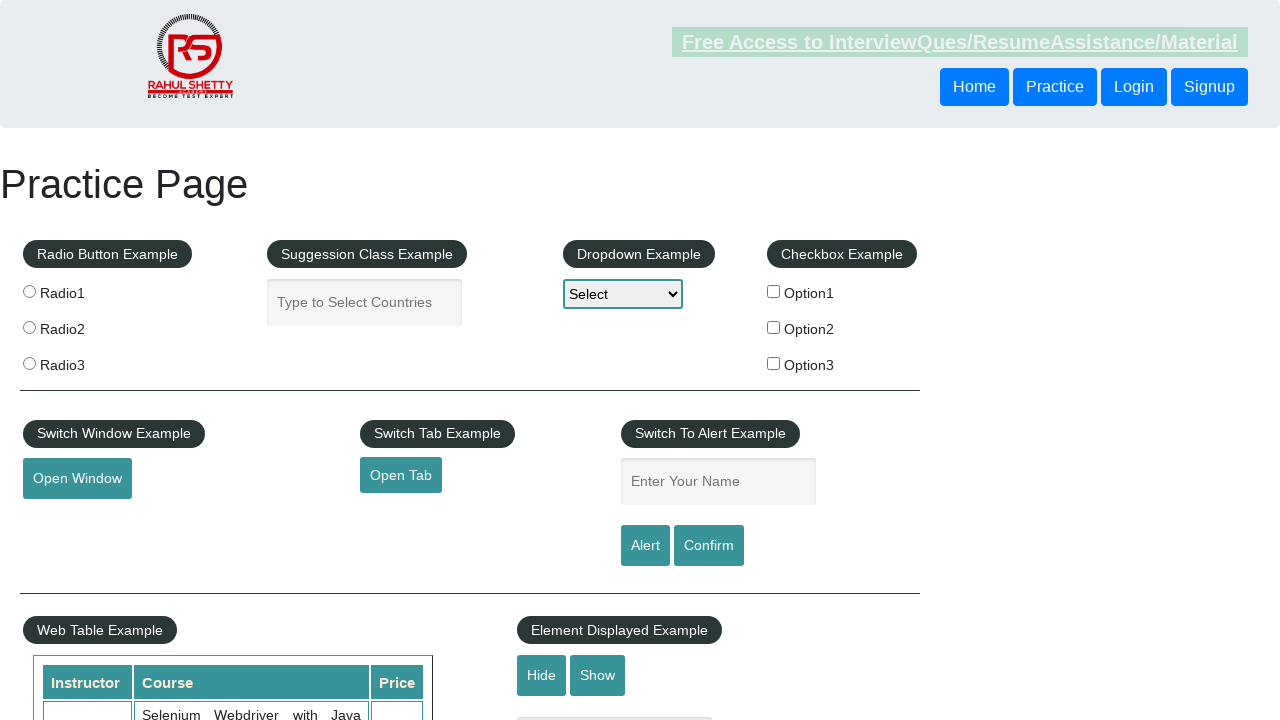

Located footer section with ID 'gf-BIG'
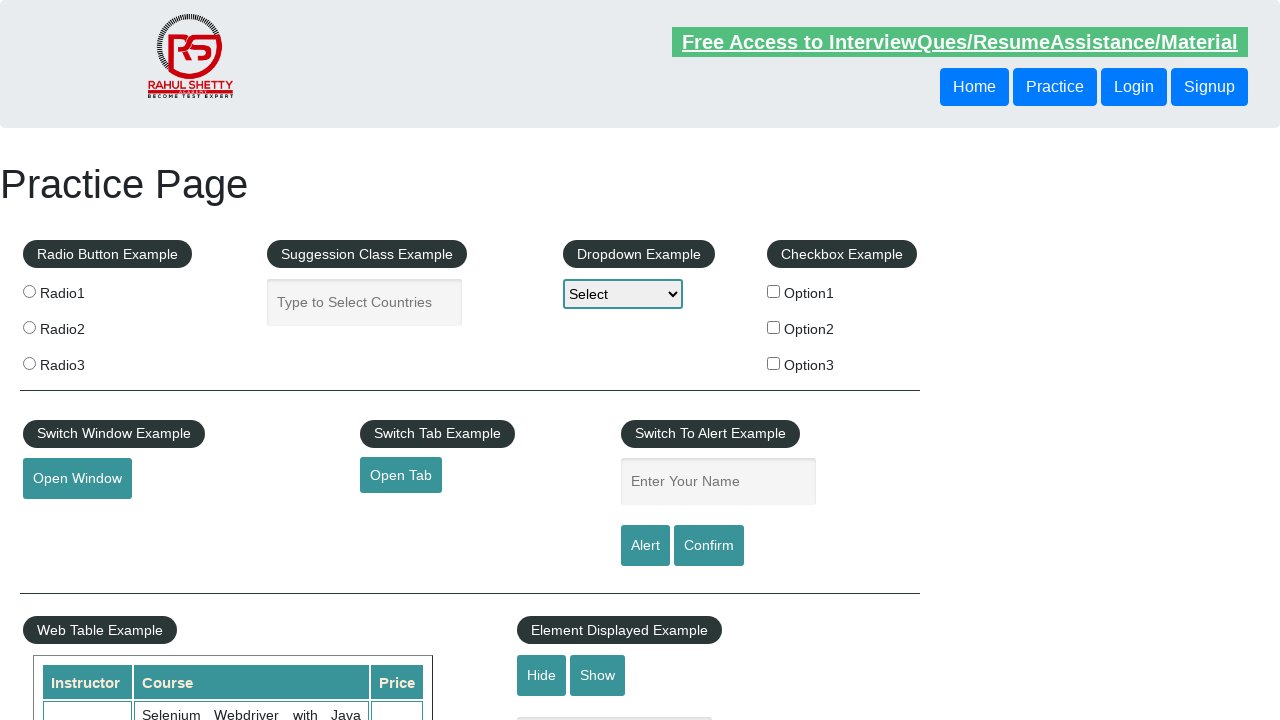

Located first column of footer links
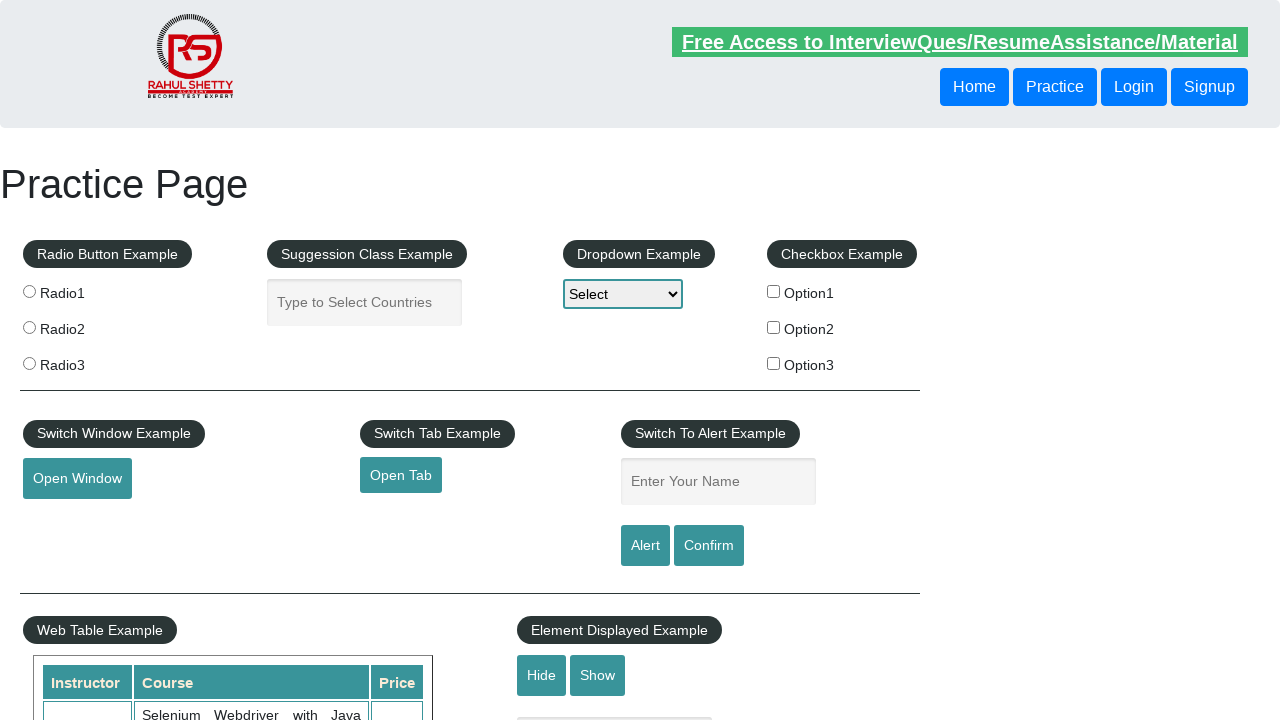

Retrieved all link elements from first column
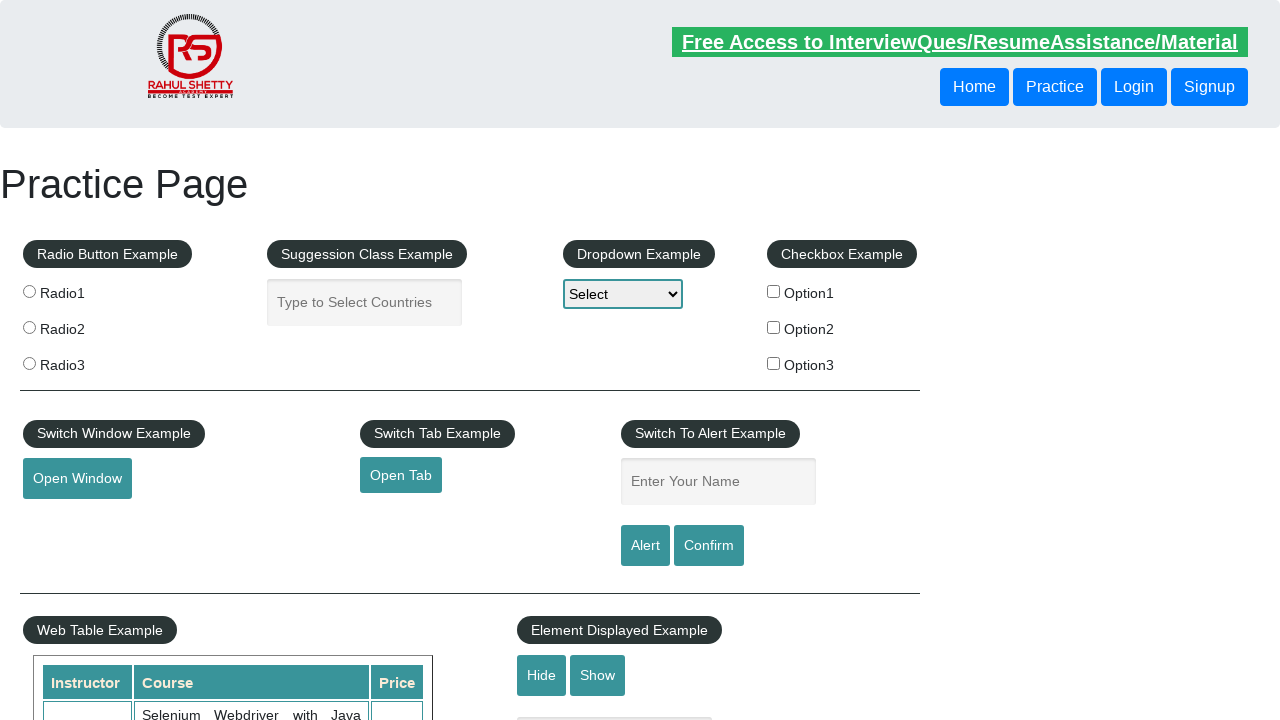

Counted 5 links in first column
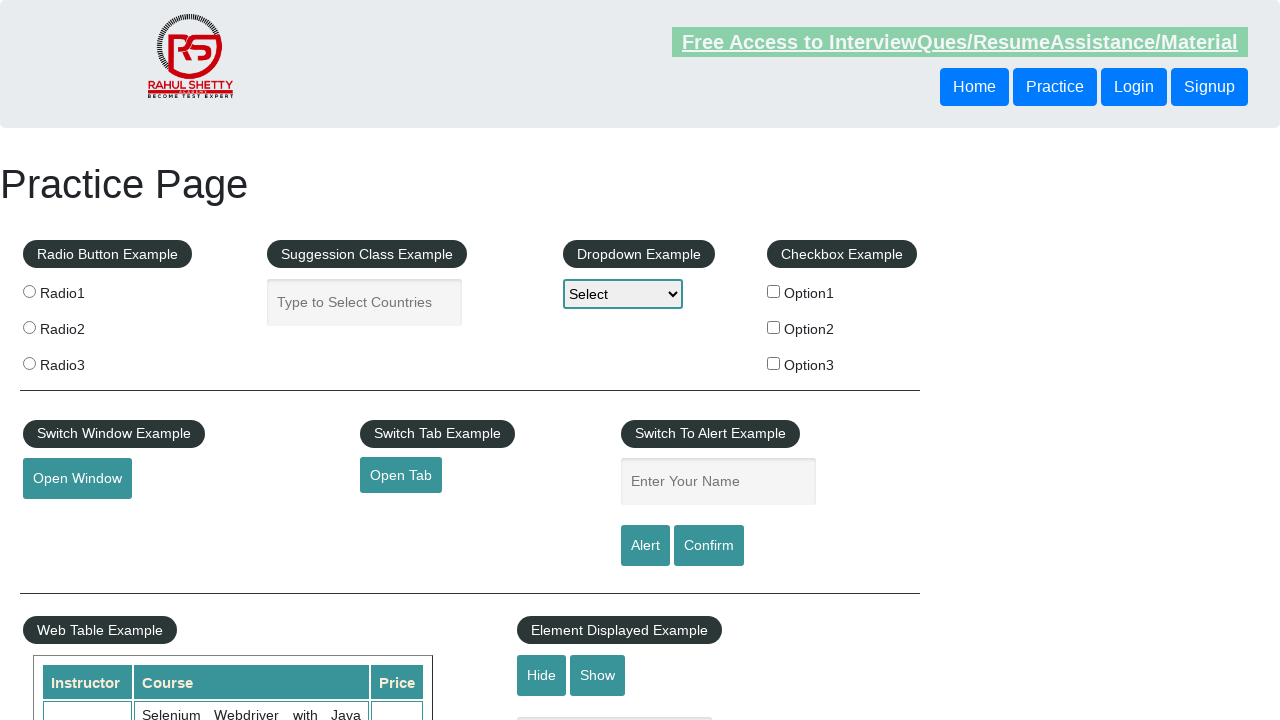

Located link at index 1 in first column
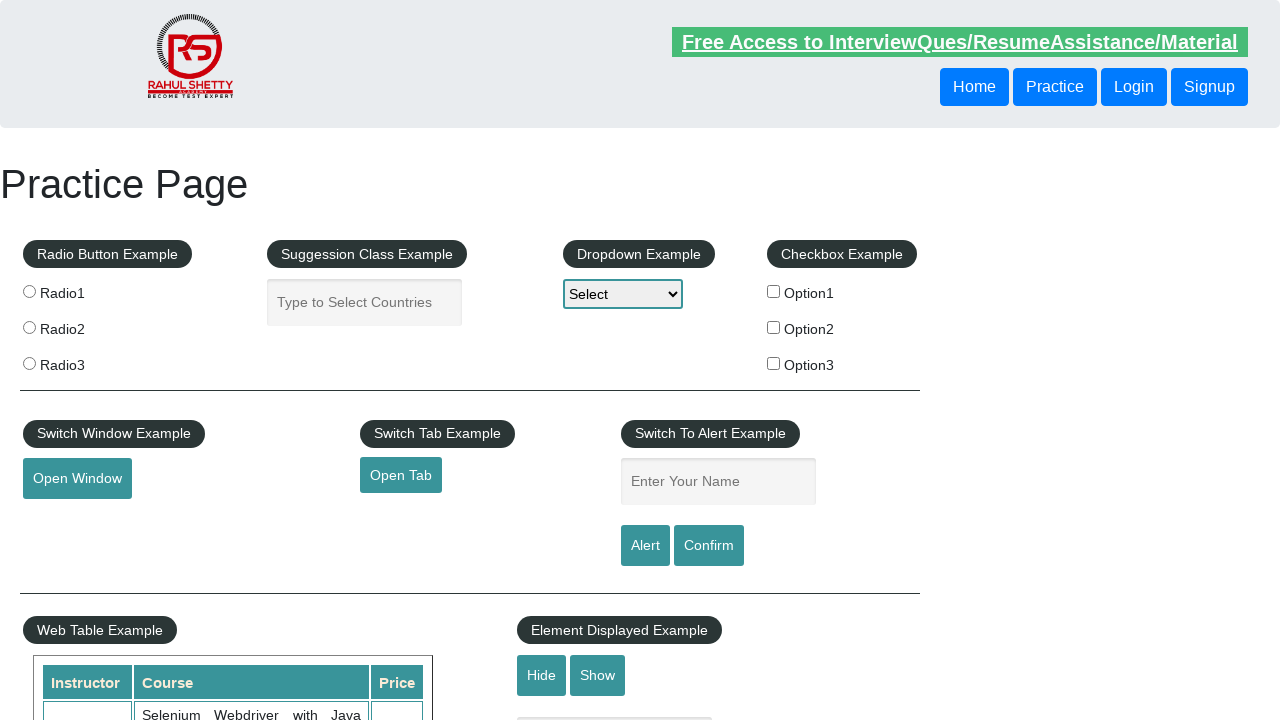

Ctrl+clicked link 1 to open in new tab at (68, 520) on #gf-BIG >> xpath=//table/tbody/tr/td[1]/ul >> a >> nth=1
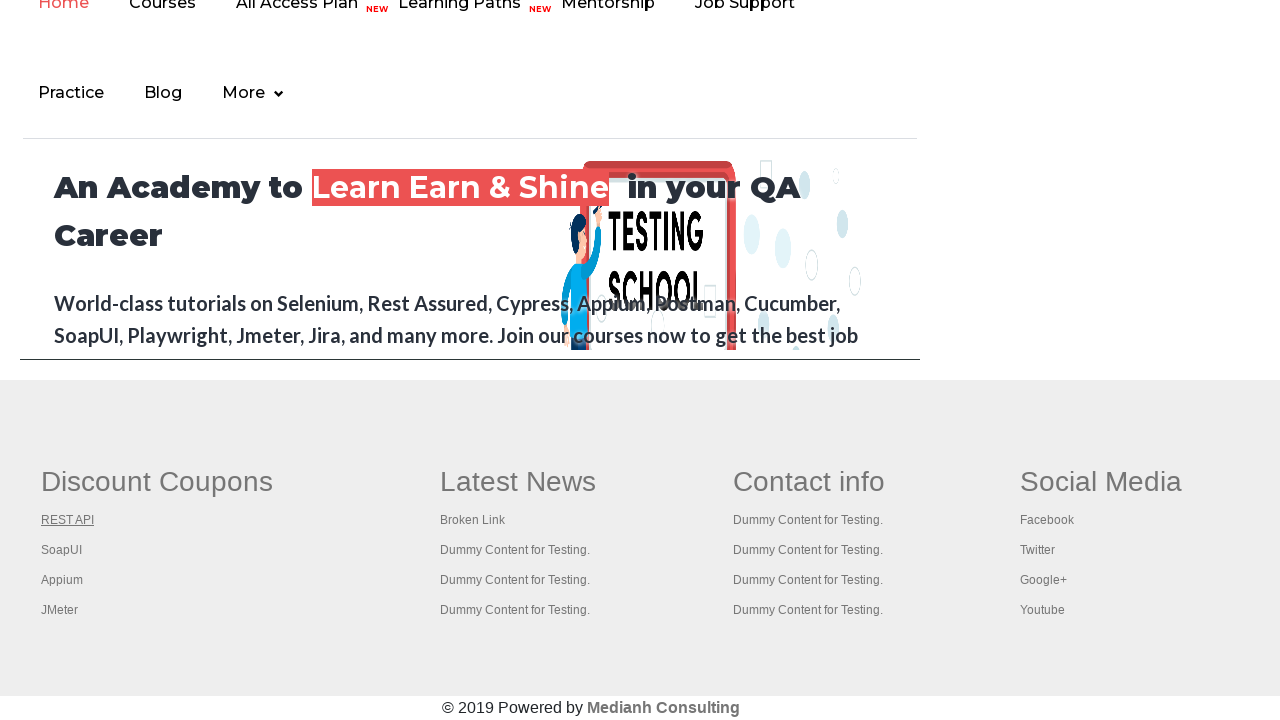

Waited for new tab to open (100ms)
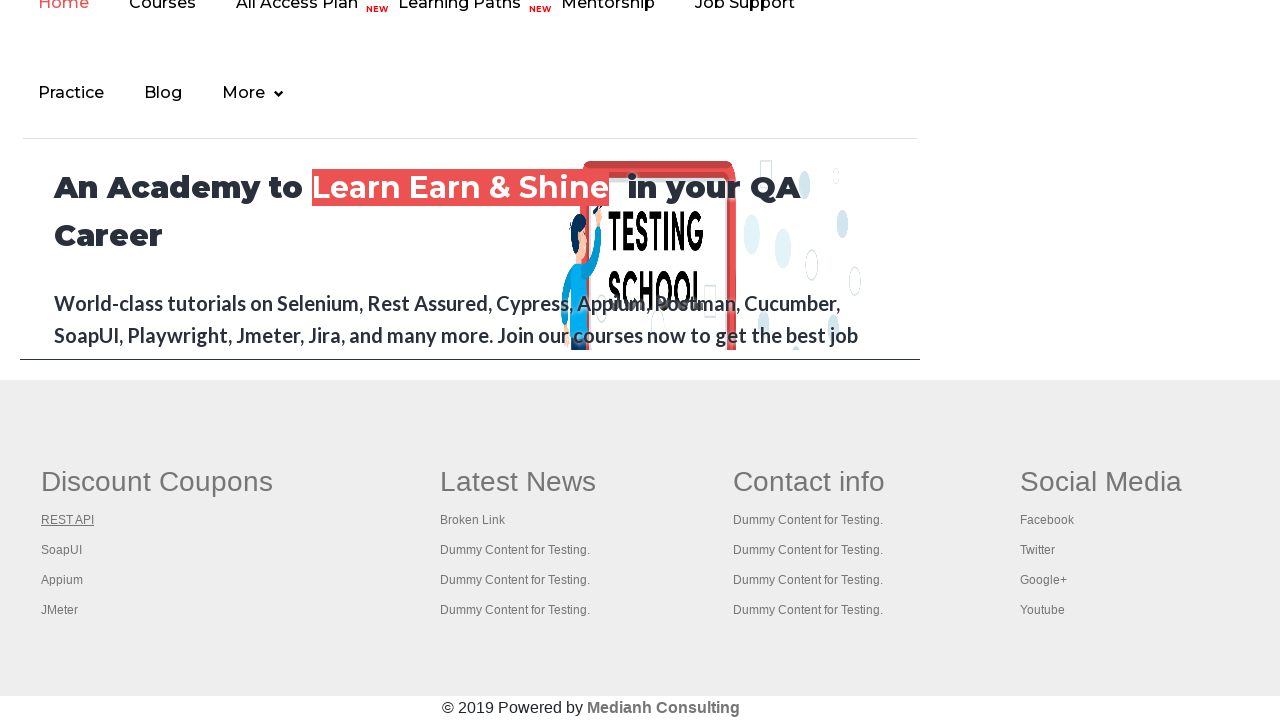

Located link at index 2 in first column
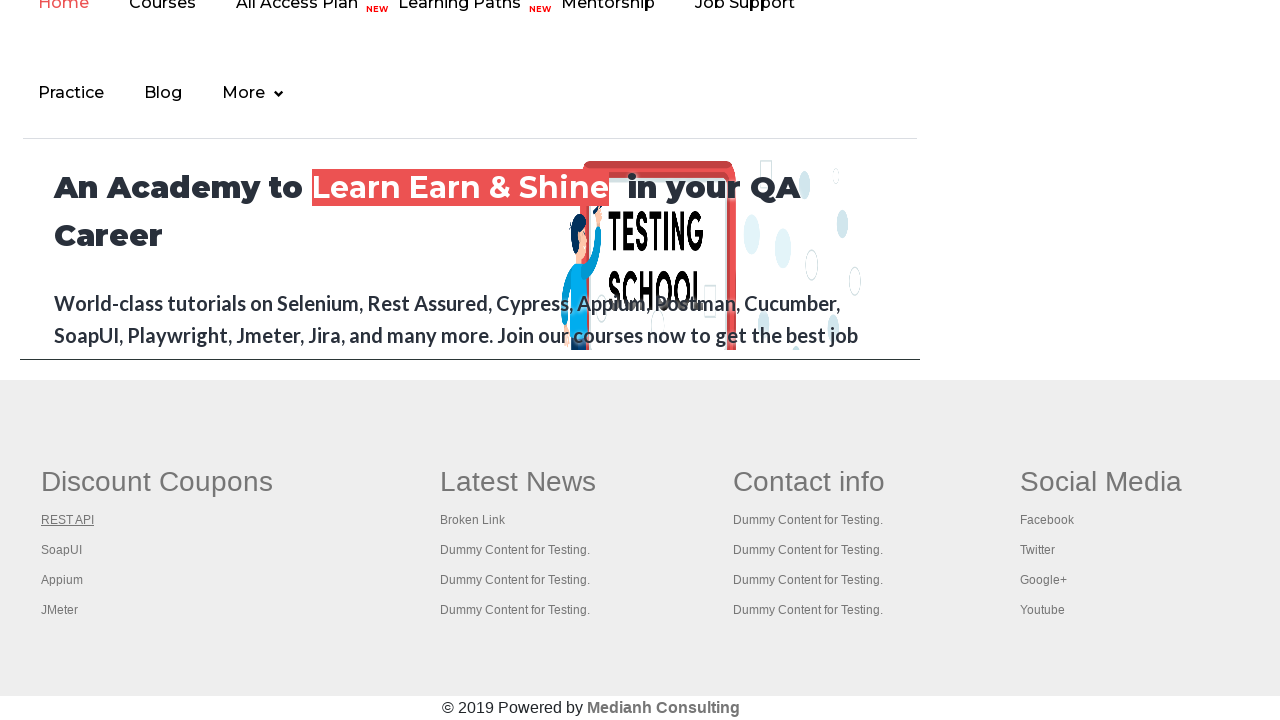

Ctrl+clicked link 2 to open in new tab at (62, 550) on #gf-BIG >> xpath=//table/tbody/tr/td[1]/ul >> a >> nth=2
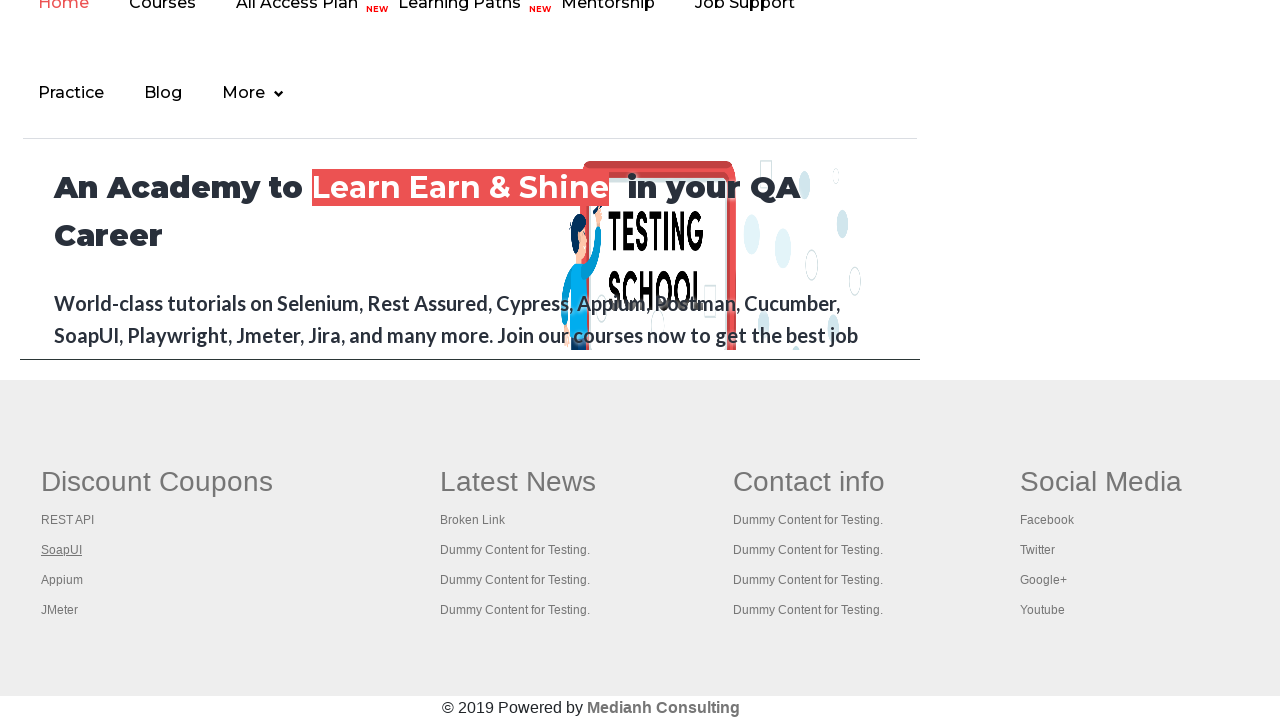

Waited for new tab to open (100ms)
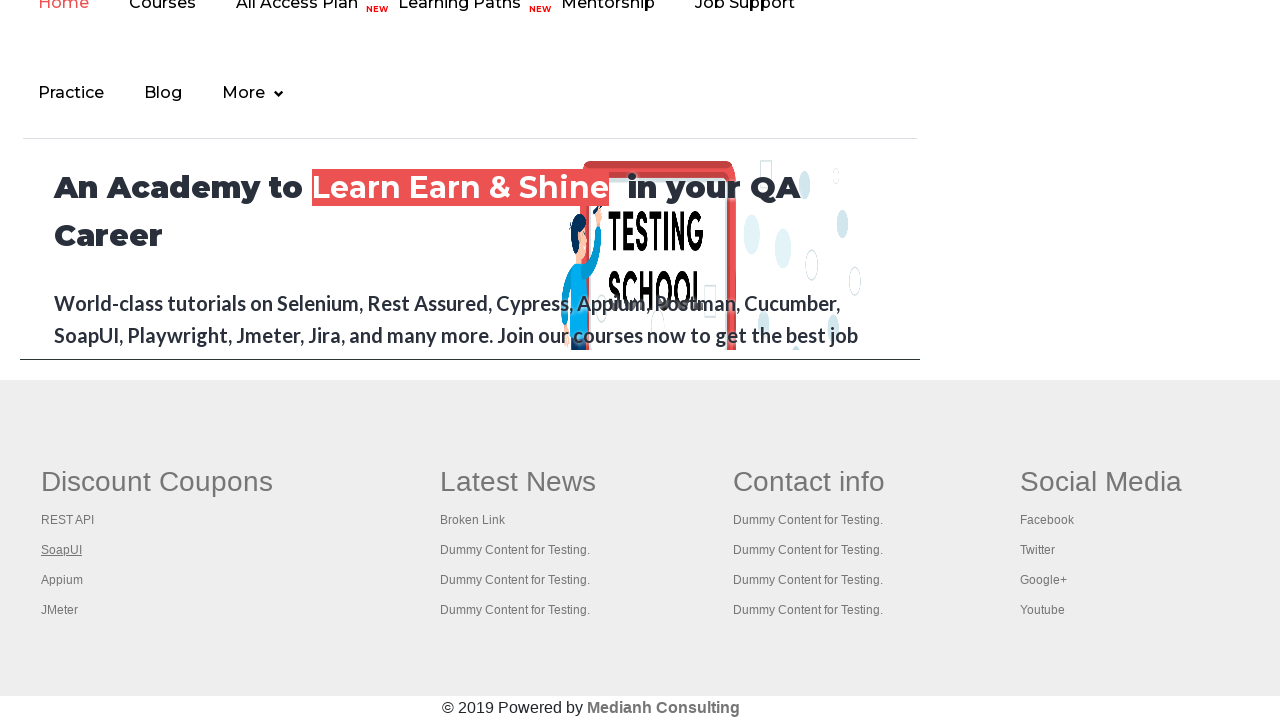

Located link at index 3 in first column
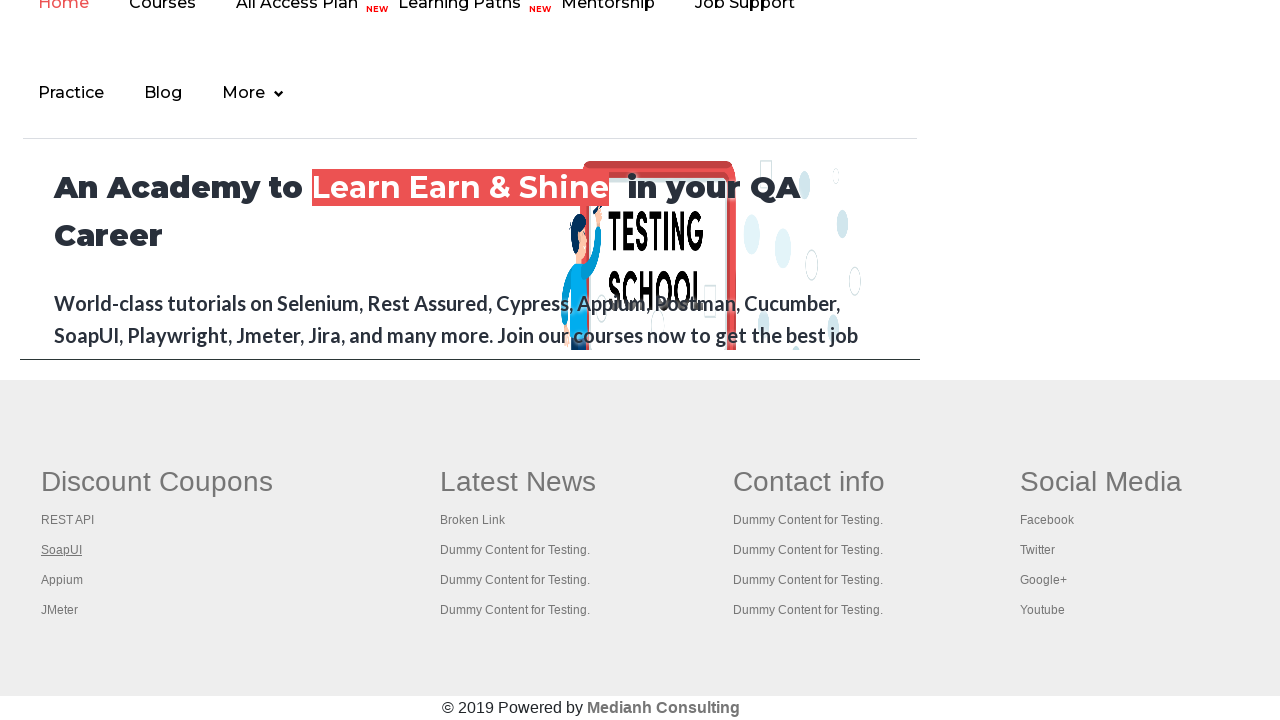

Ctrl+clicked link 3 to open in new tab at (62, 580) on #gf-BIG >> xpath=//table/tbody/tr/td[1]/ul >> a >> nth=3
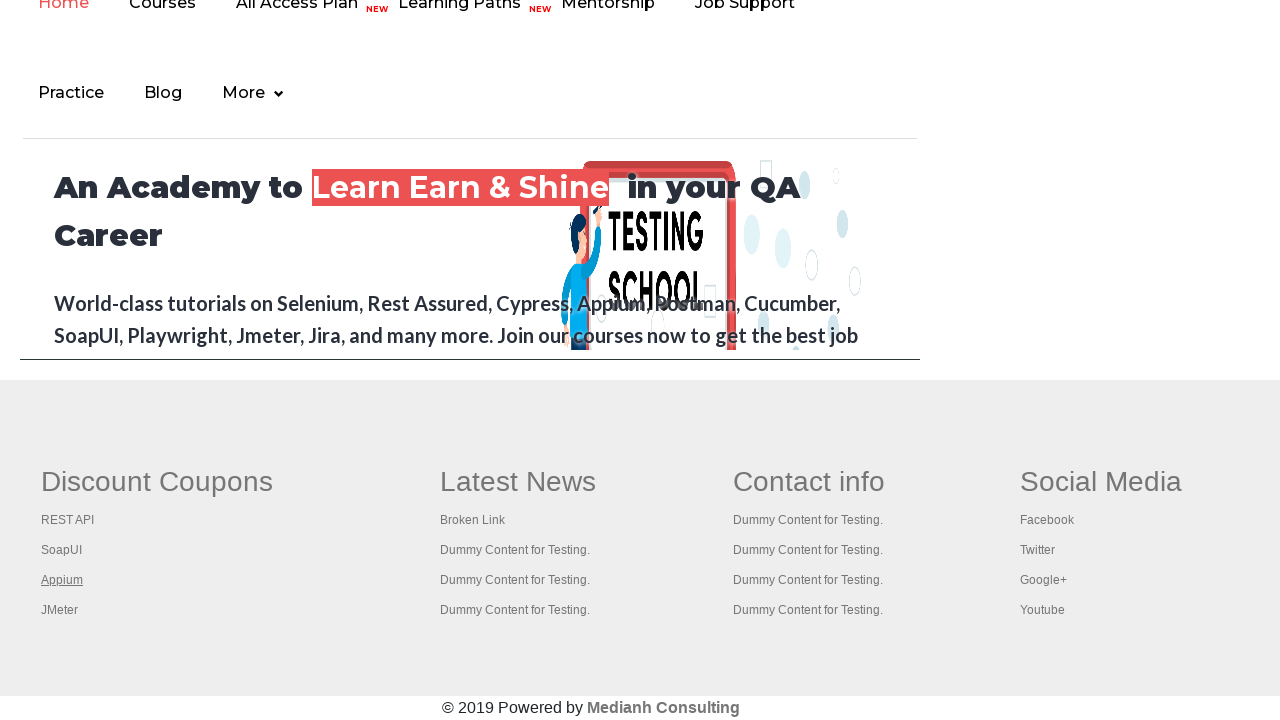

Waited for new tab to open (100ms)
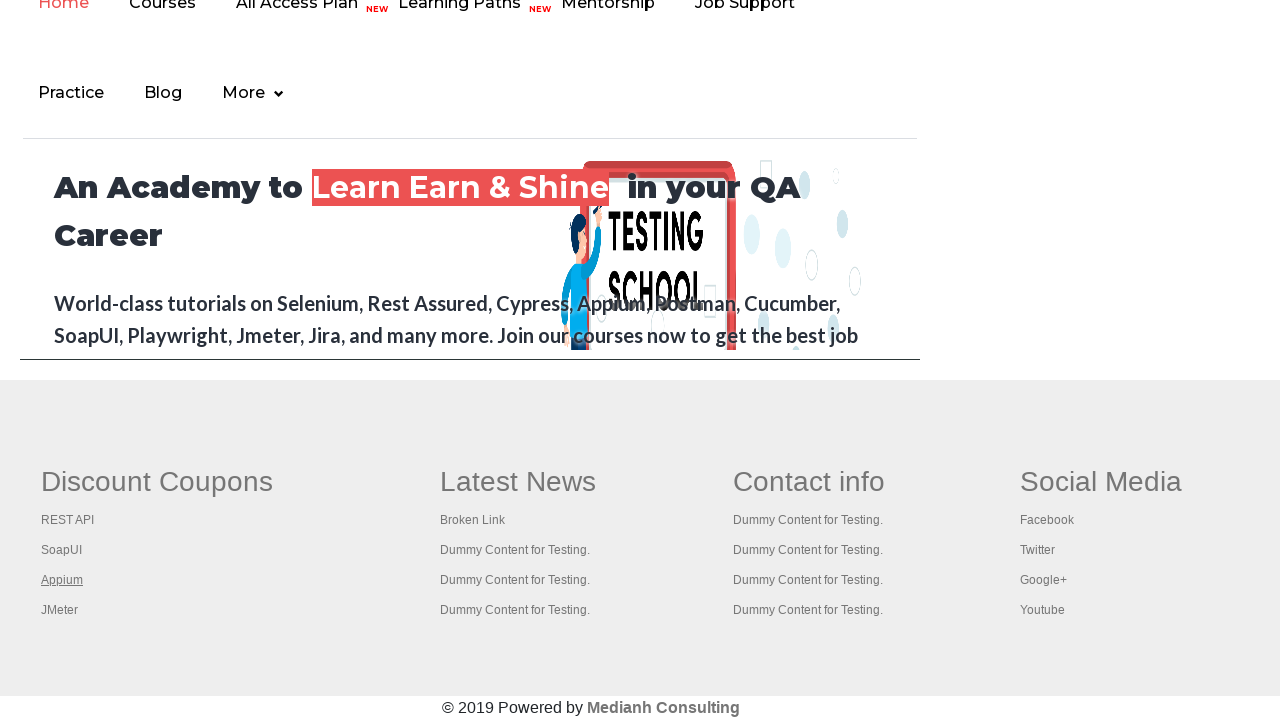

Located link at index 4 in first column
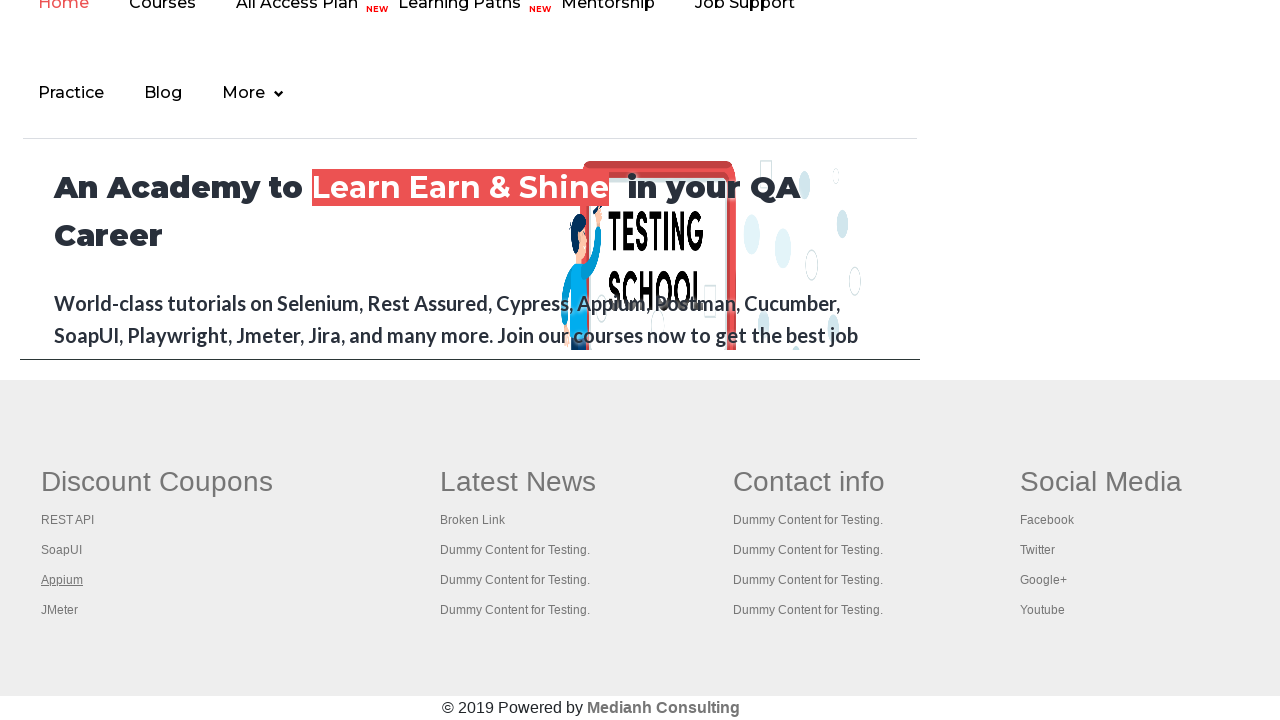

Ctrl+clicked link 4 to open in new tab at (60, 610) on #gf-BIG >> xpath=//table/tbody/tr/td[1]/ul >> a >> nth=4
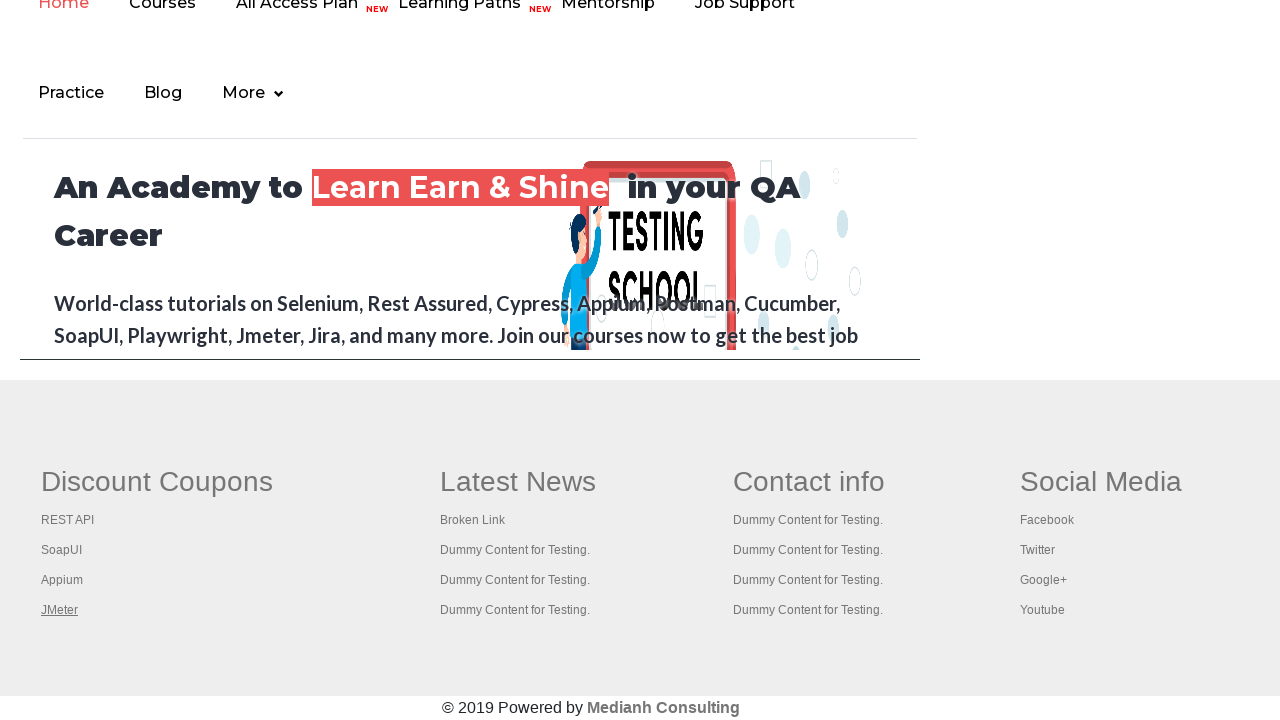

Waited for new tab to open (100ms)
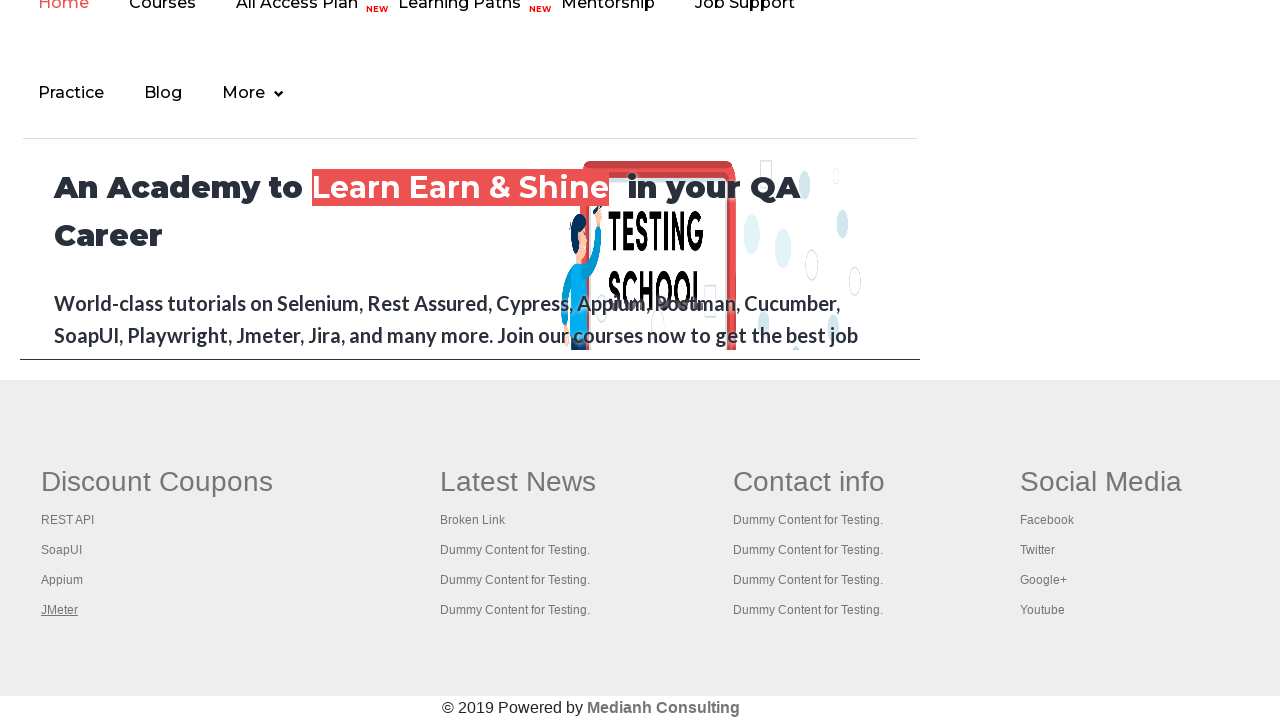

Retrieved all pages from context (5 total tabs)
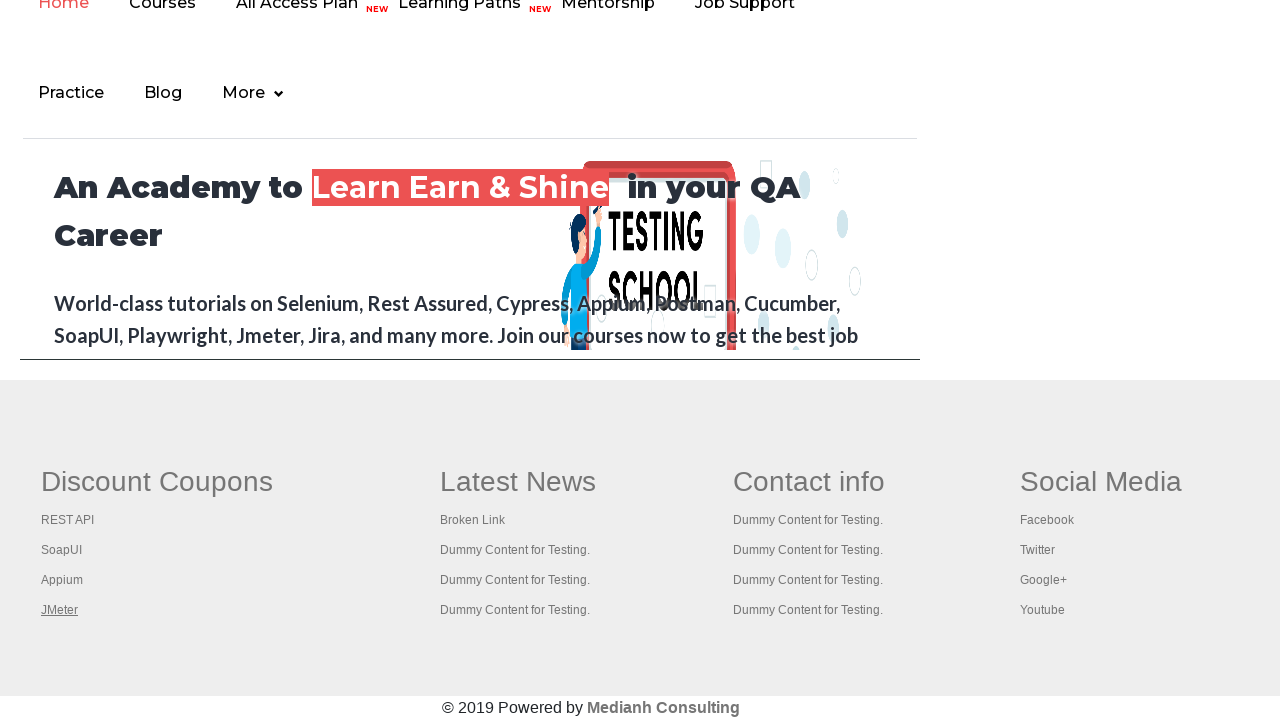

Brought tab to front: https://rahulshettyacademy.com/AutomationPractice/
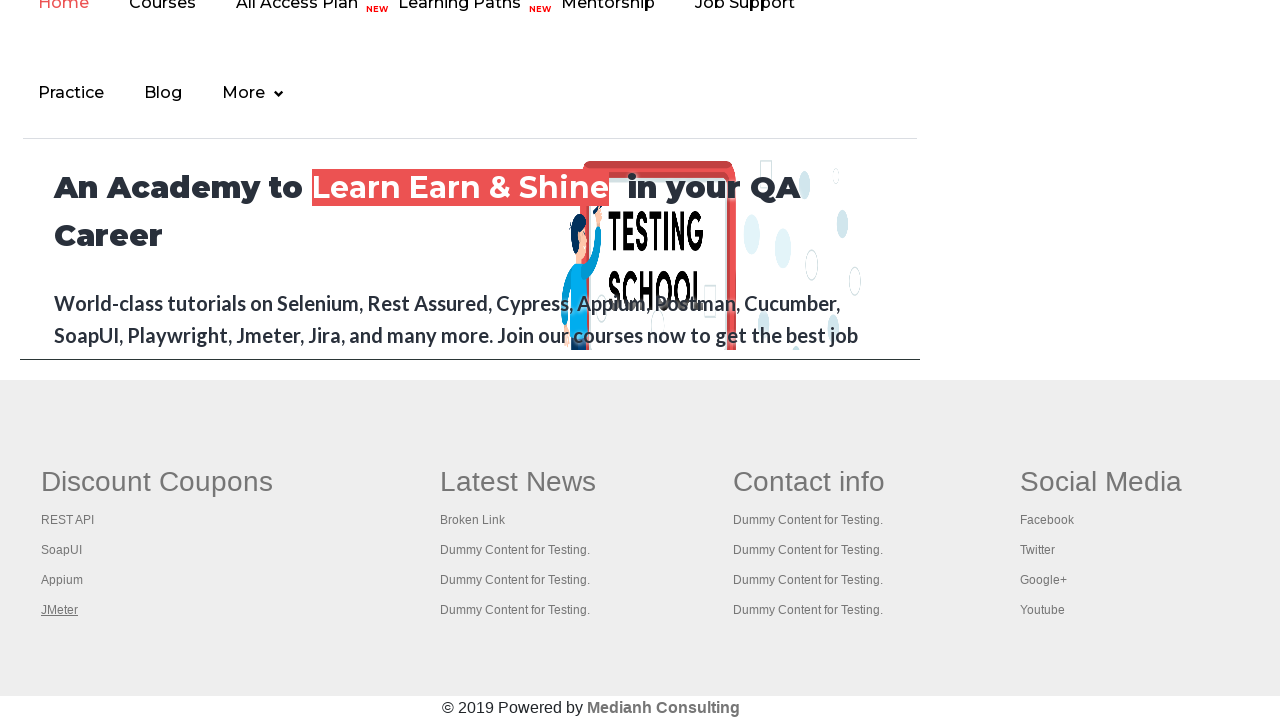

Verified page loaded with 'domcontentloaded' state: https://rahulshettyacademy.com/AutomationPractice/
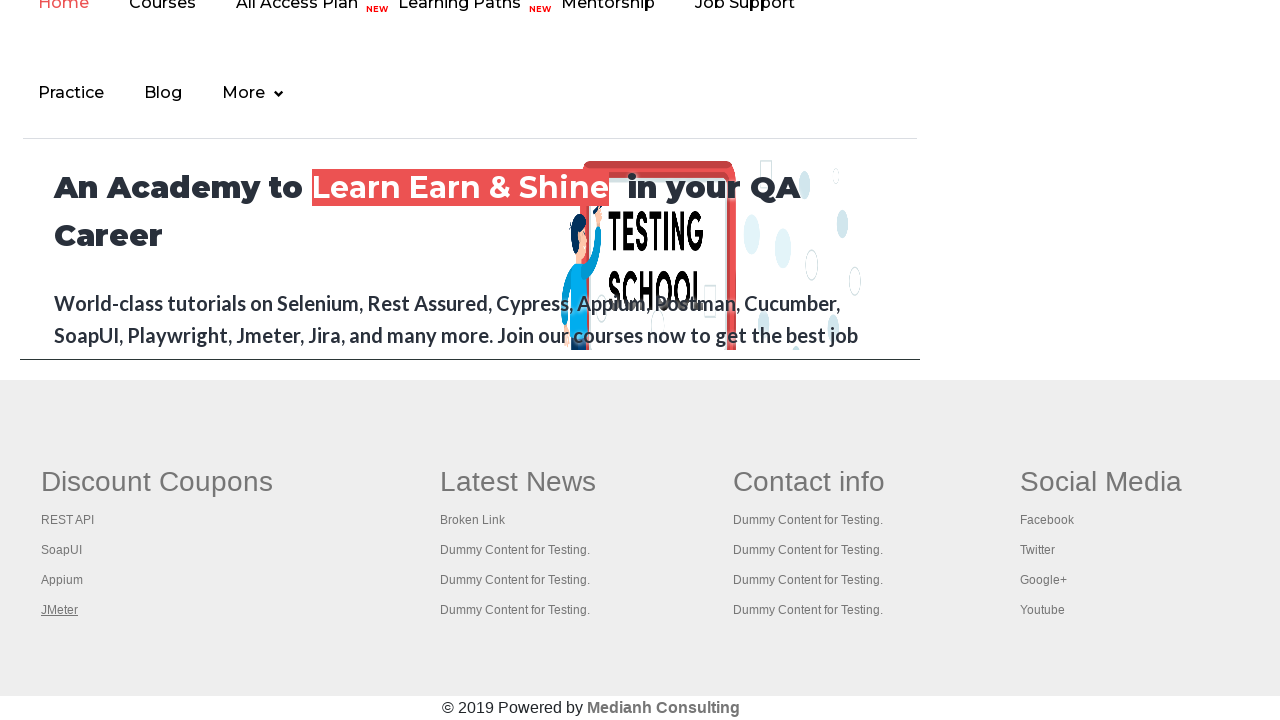

Brought tab to front: https://www.restapitutorial.com/
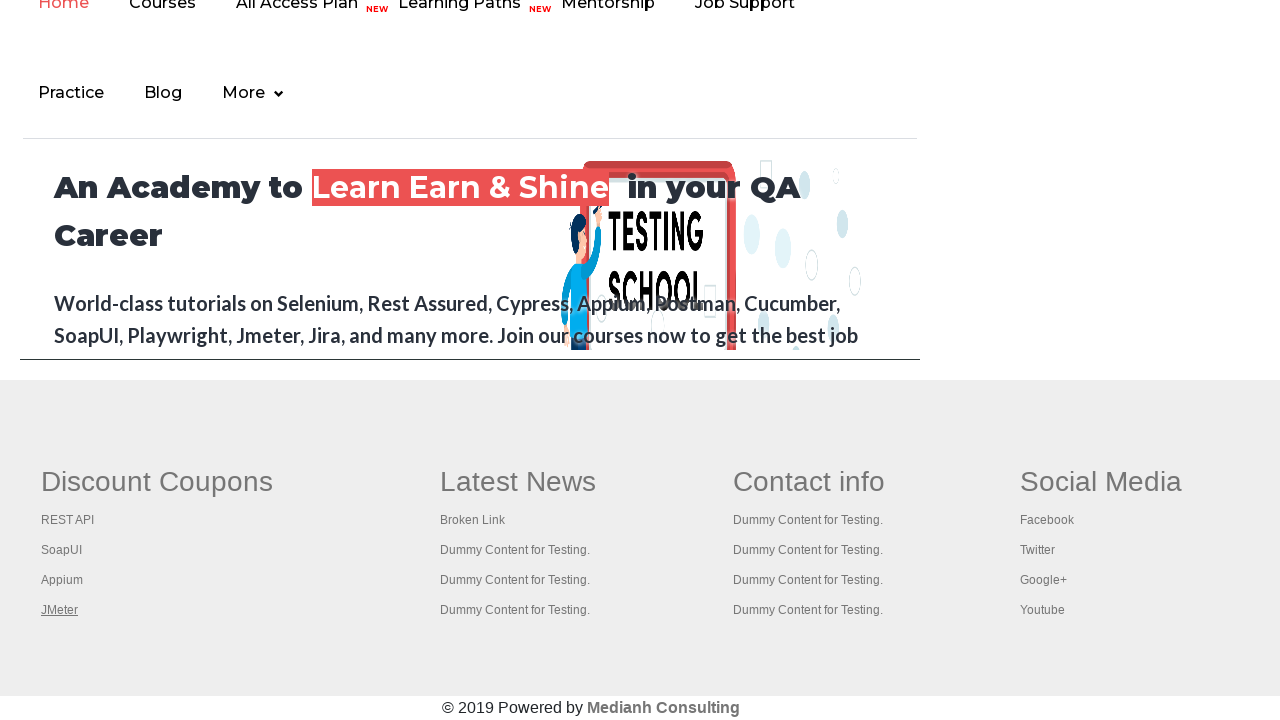

Verified page loaded with 'domcontentloaded' state: https://www.restapitutorial.com/
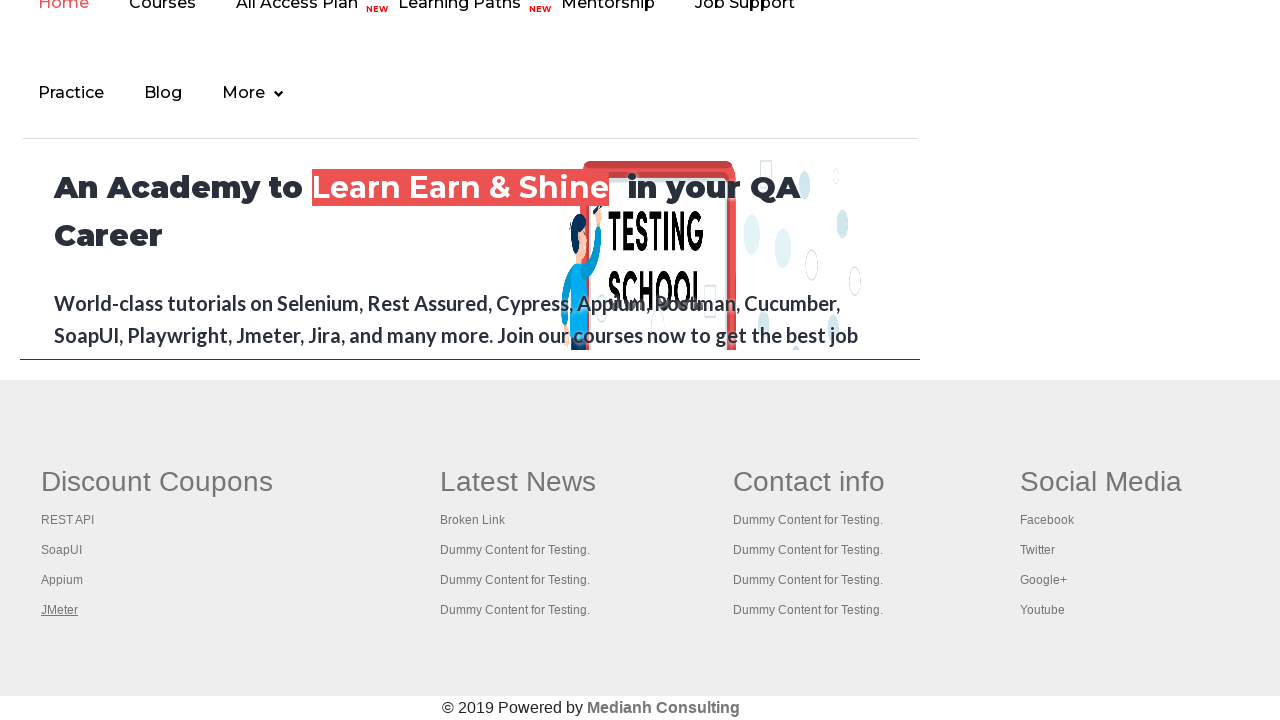

Brought tab to front: https://www.soapui.org/
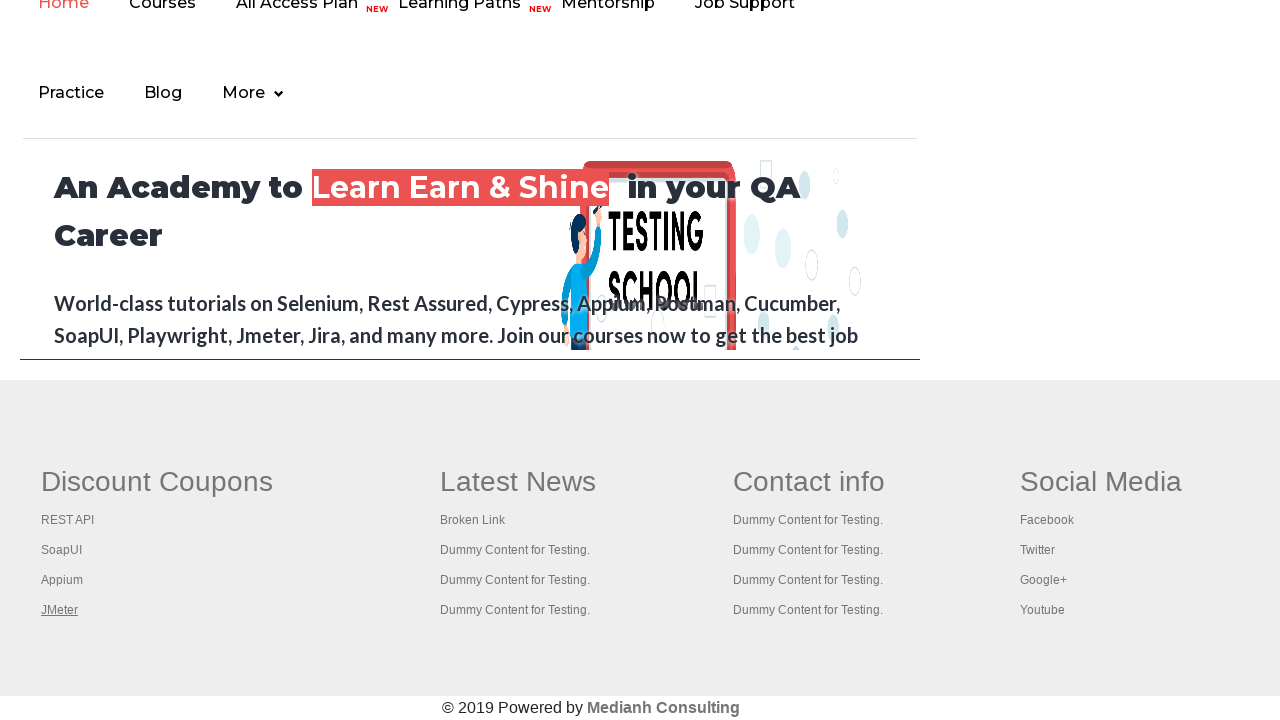

Verified page loaded with 'domcontentloaded' state: https://www.soapui.org/
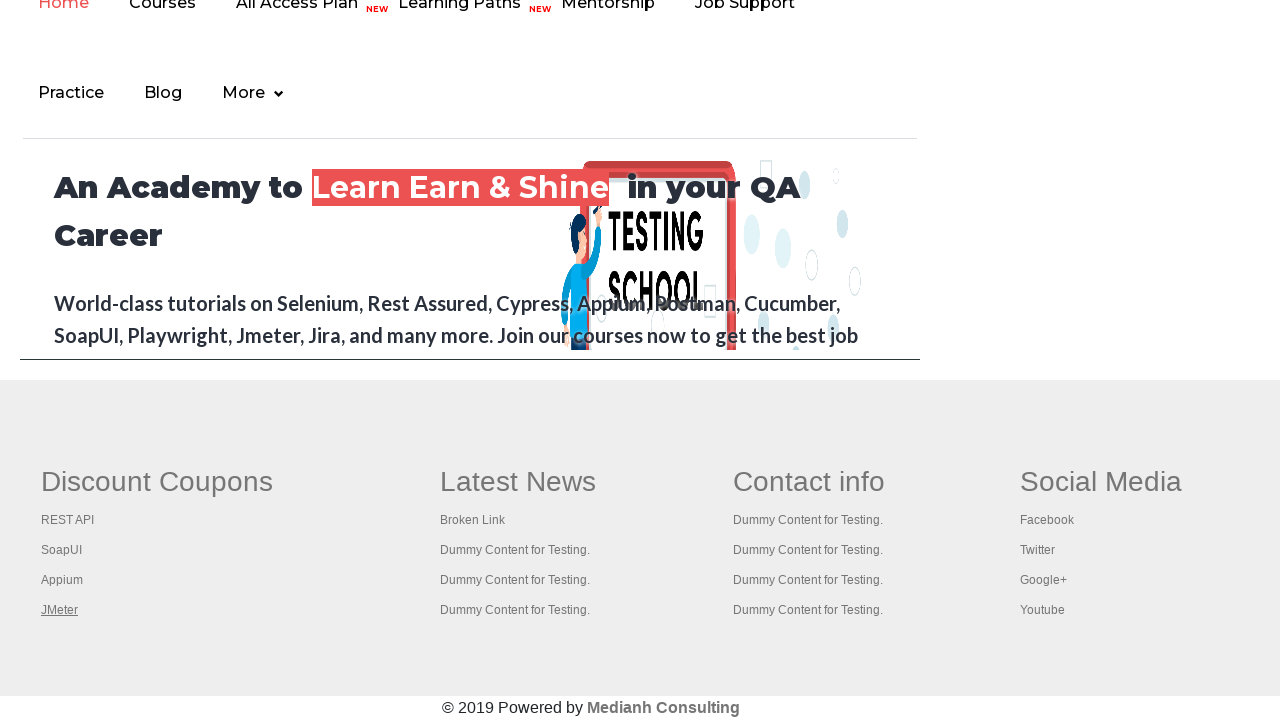

Brought tab to front: https://courses.rahulshettyacademy.com/p/appium-tutorial
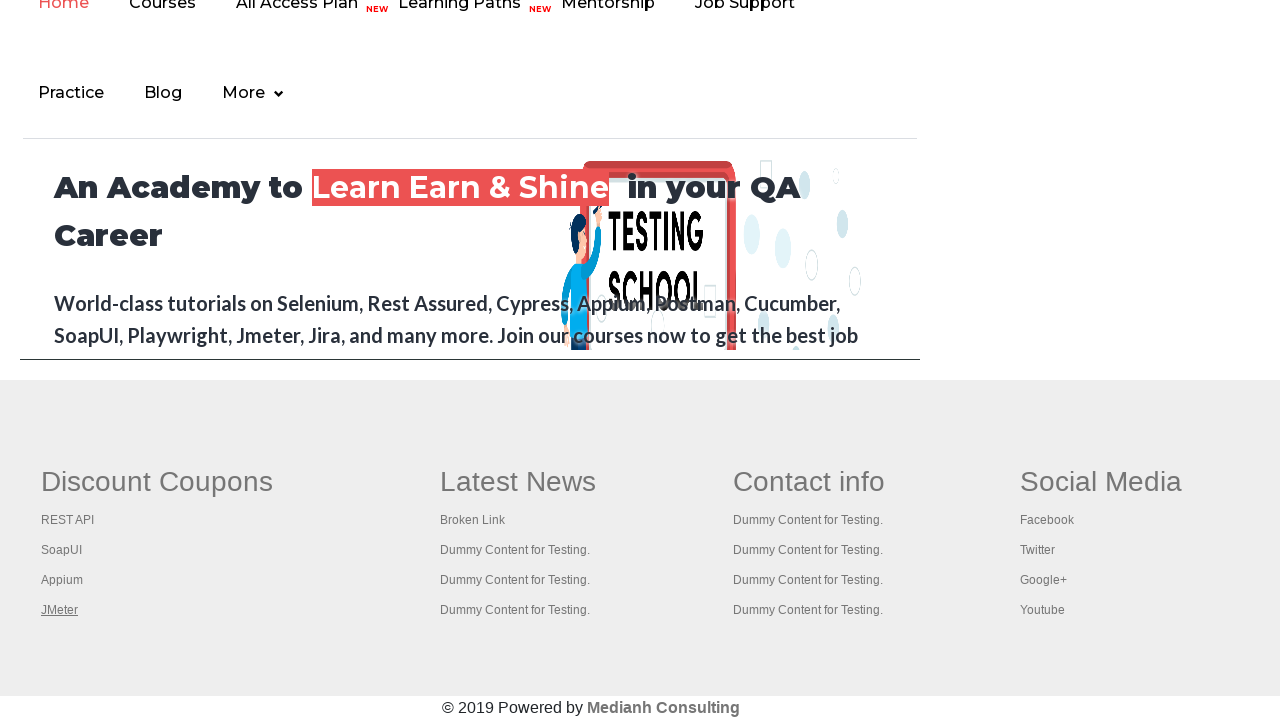

Verified page loaded with 'domcontentloaded' state: https://courses.rahulshettyacademy.com/p/appium-tutorial
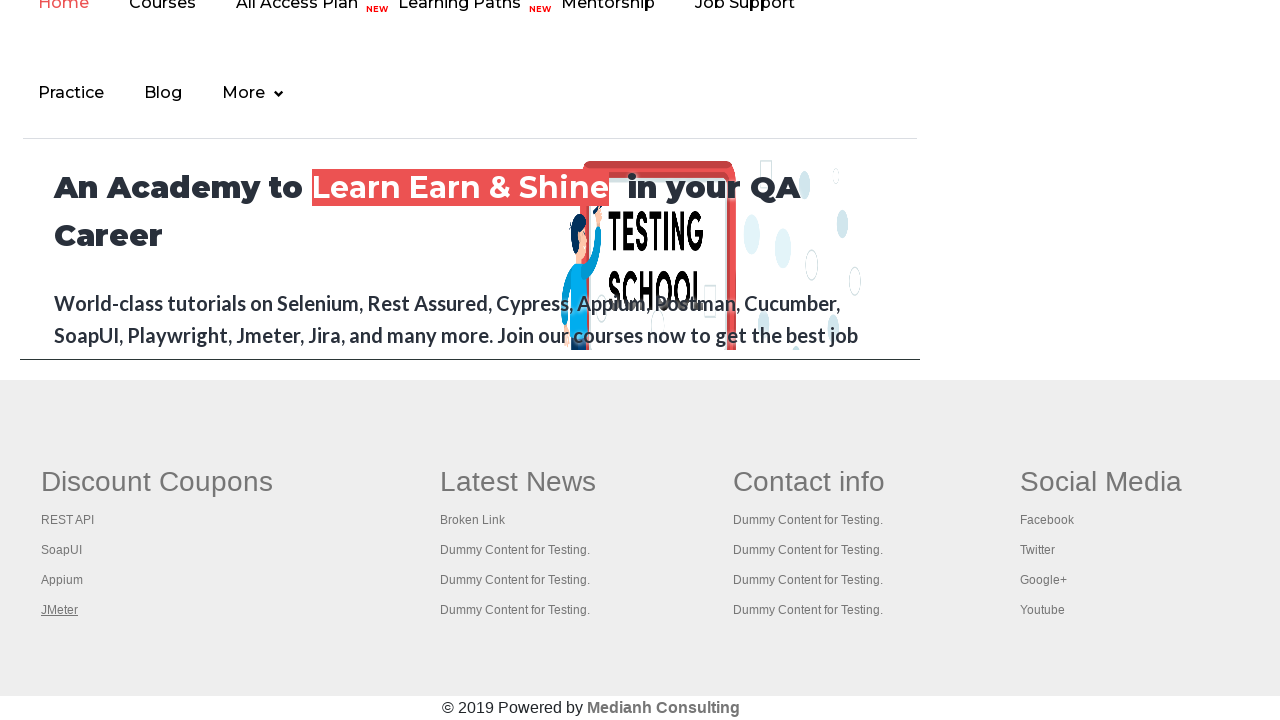

Brought tab to front: https://jmeter.apache.org/
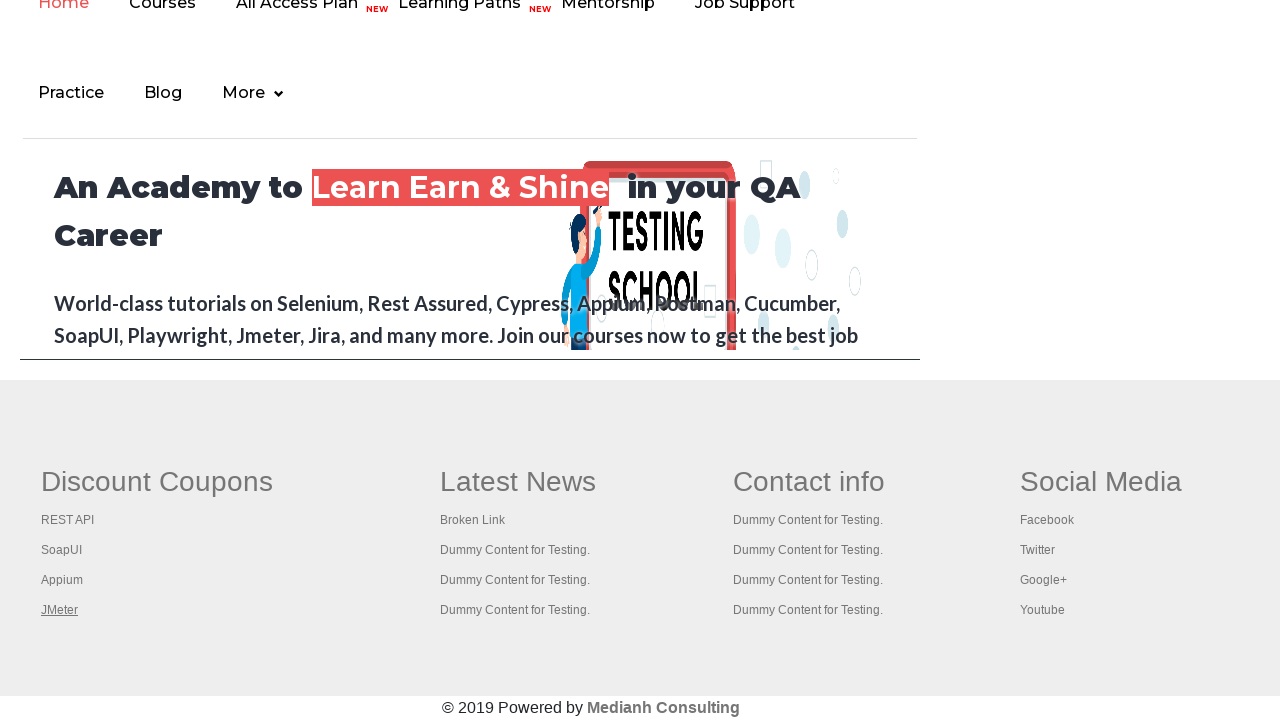

Verified page loaded with 'domcontentloaded' state: https://jmeter.apache.org/
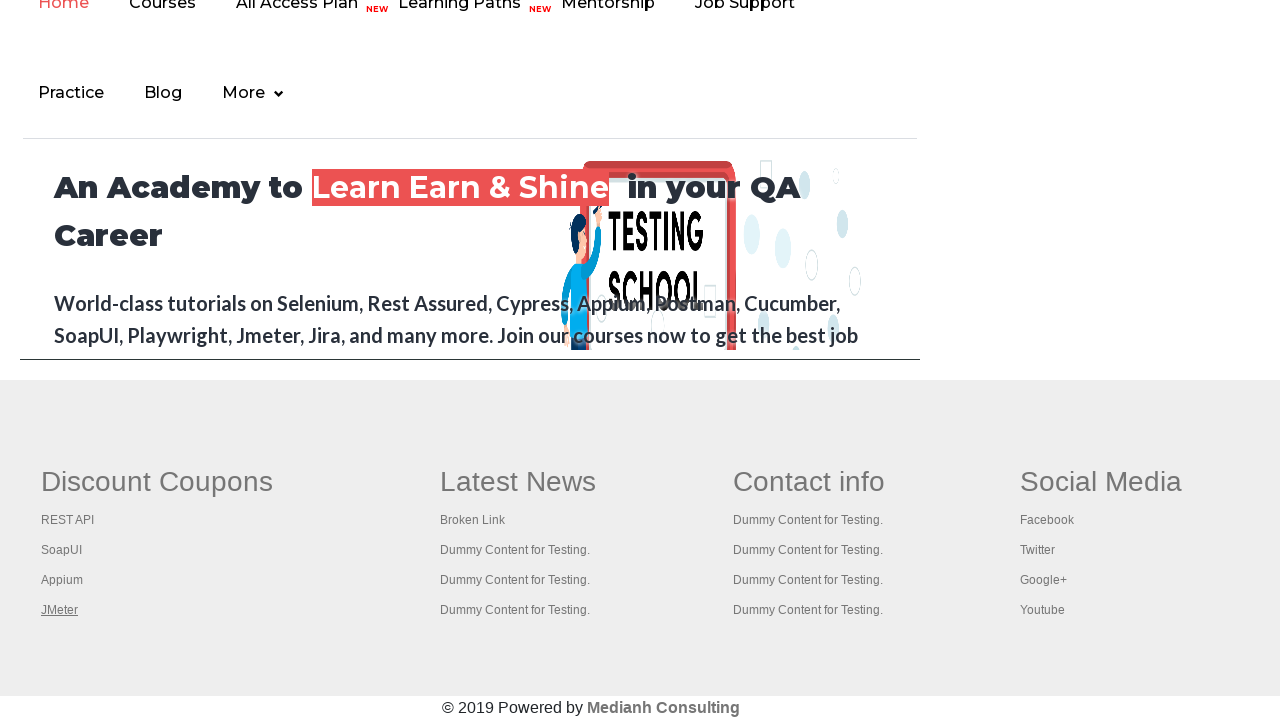

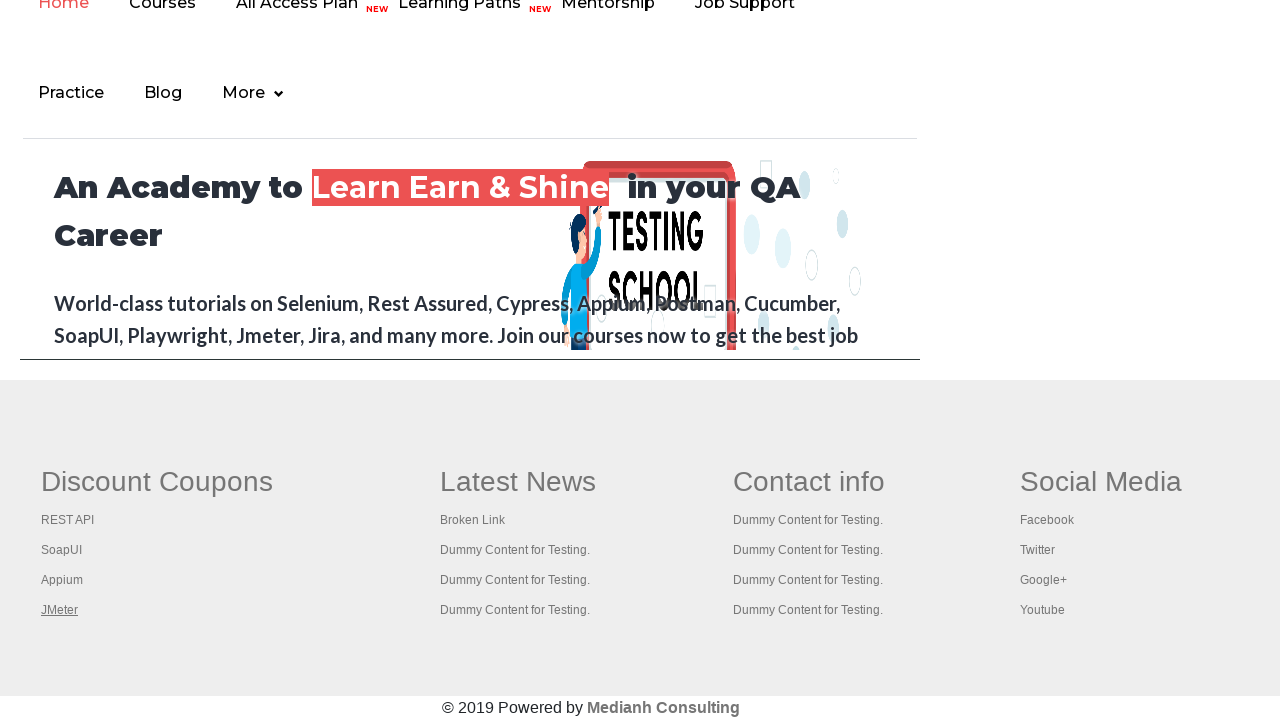